Tests right-click context menu functionality by right-clicking an element, hovering over menu items, and verifying menu behavior

Starting URL: http://swisnl.github.io/jQuery-contextMenu/demo.html

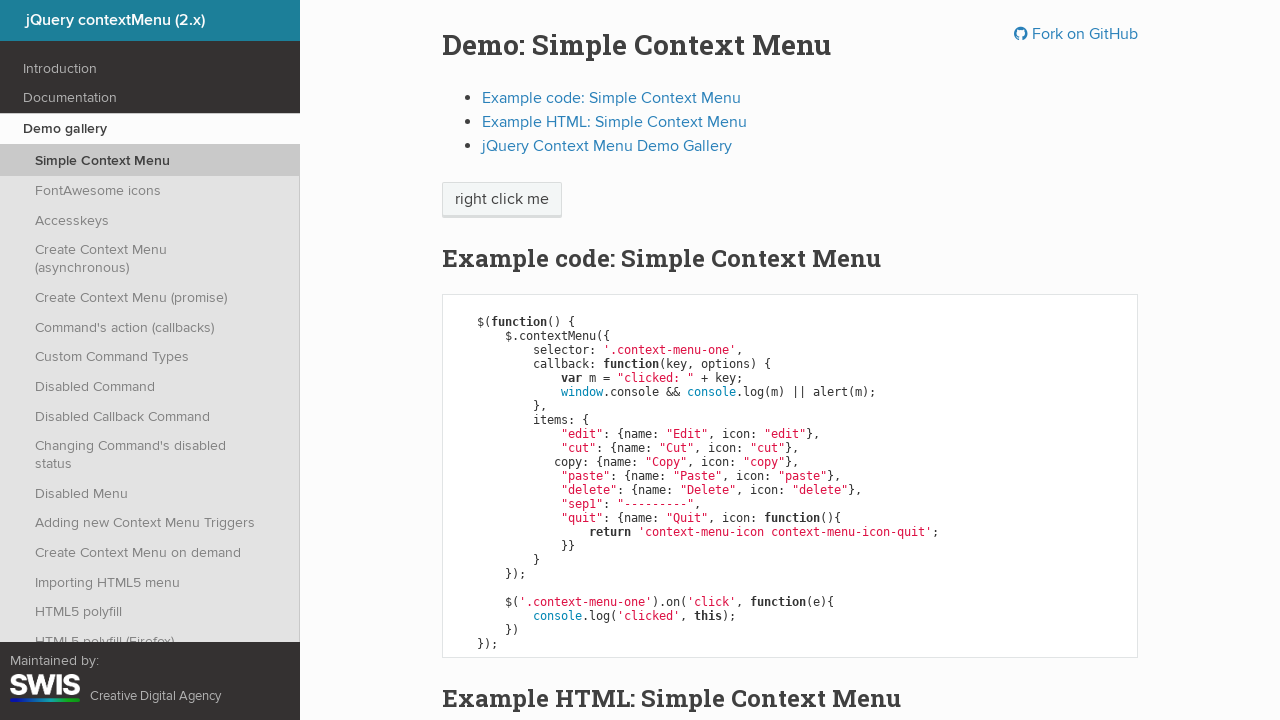

Right-clicked on 'right click me' element to open context menu at (502, 200) on //span[text()='right click me']
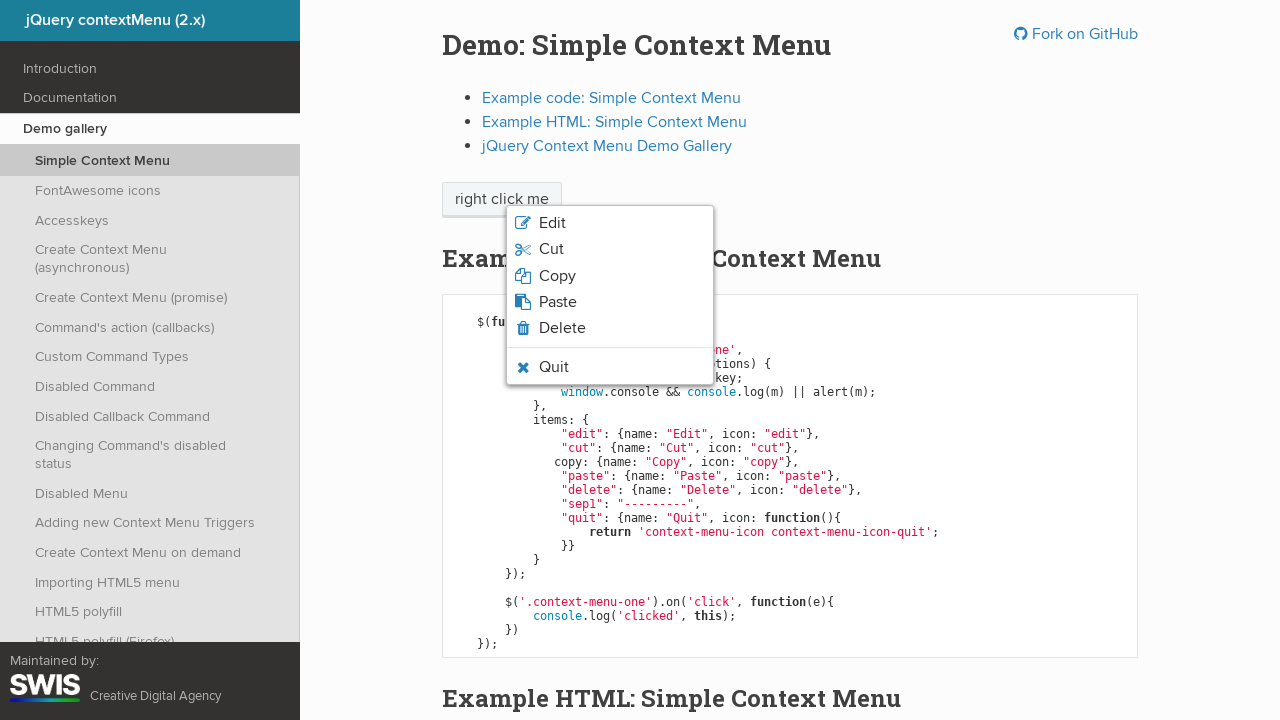

Hovered over quit menu item in context menu at (610, 367) on xpath=//li[contains(@class,'context-menu-icon-quit') and not(contains(@class,'co
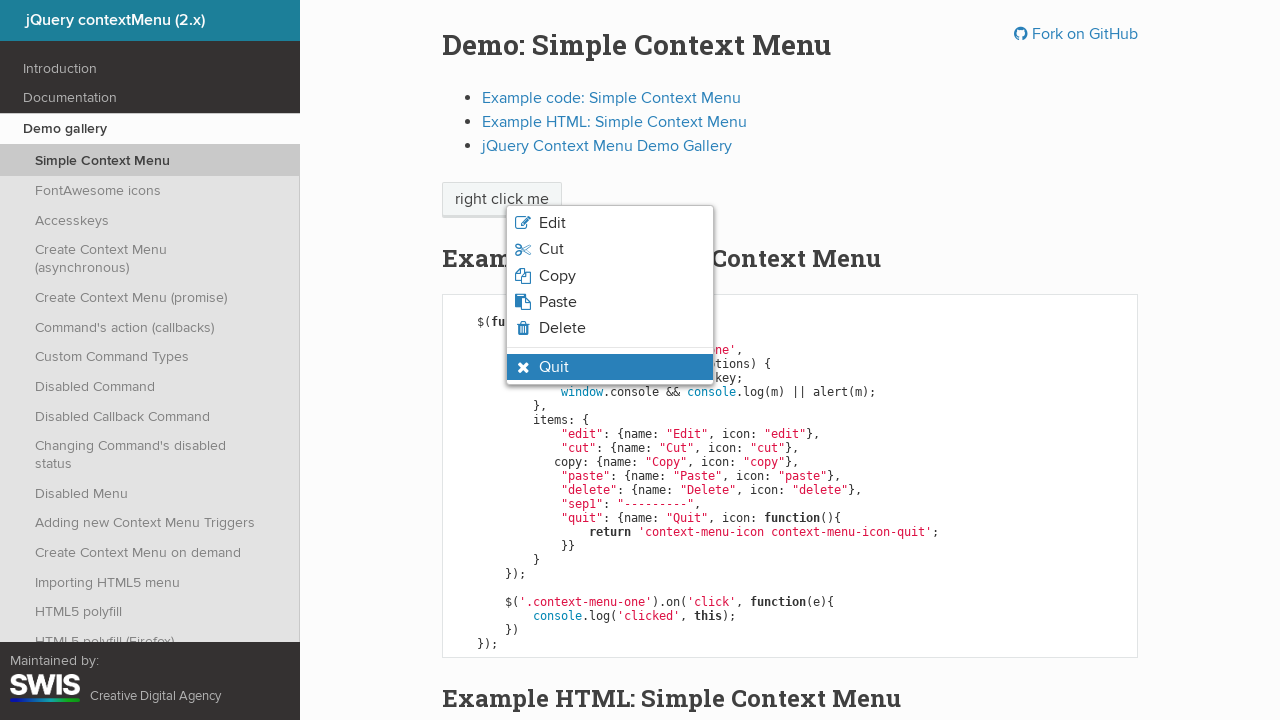

Clicked quit menu item from context menu at (610, 367) on xpath=//li[contains(@class,'context-menu-icon-quit') and (contains(@class,'conte
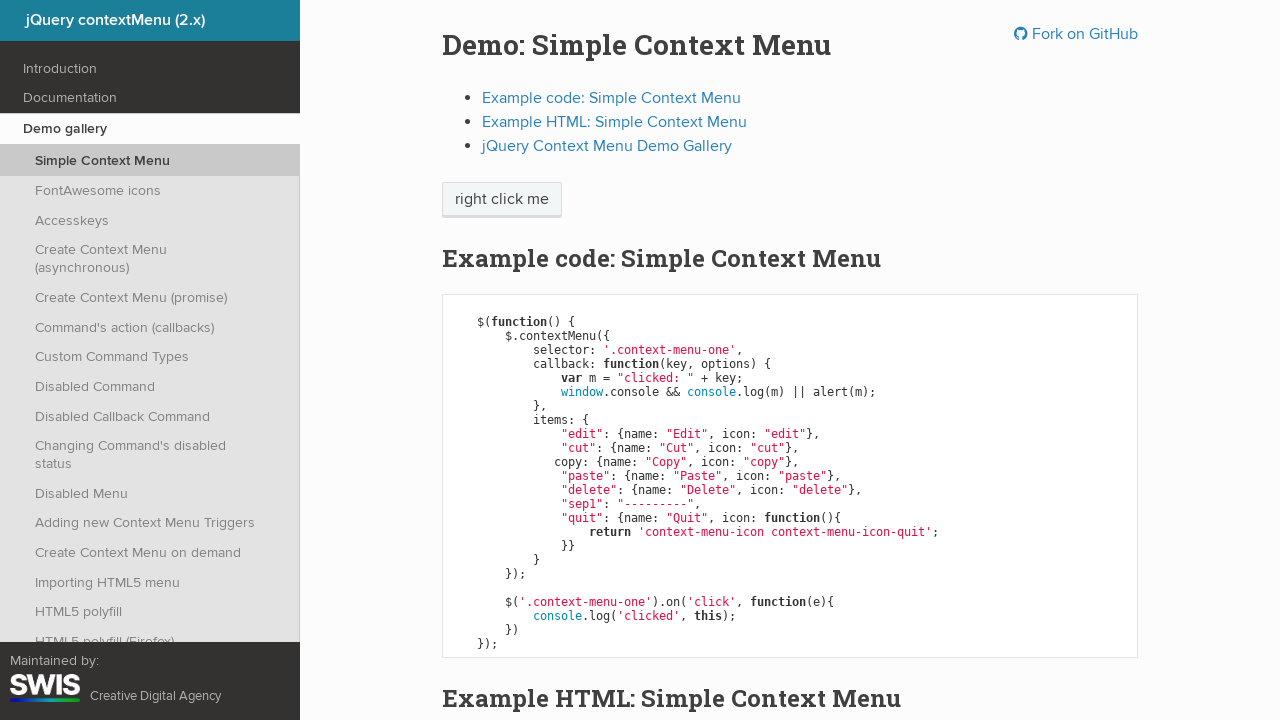

Accepted alert dialog
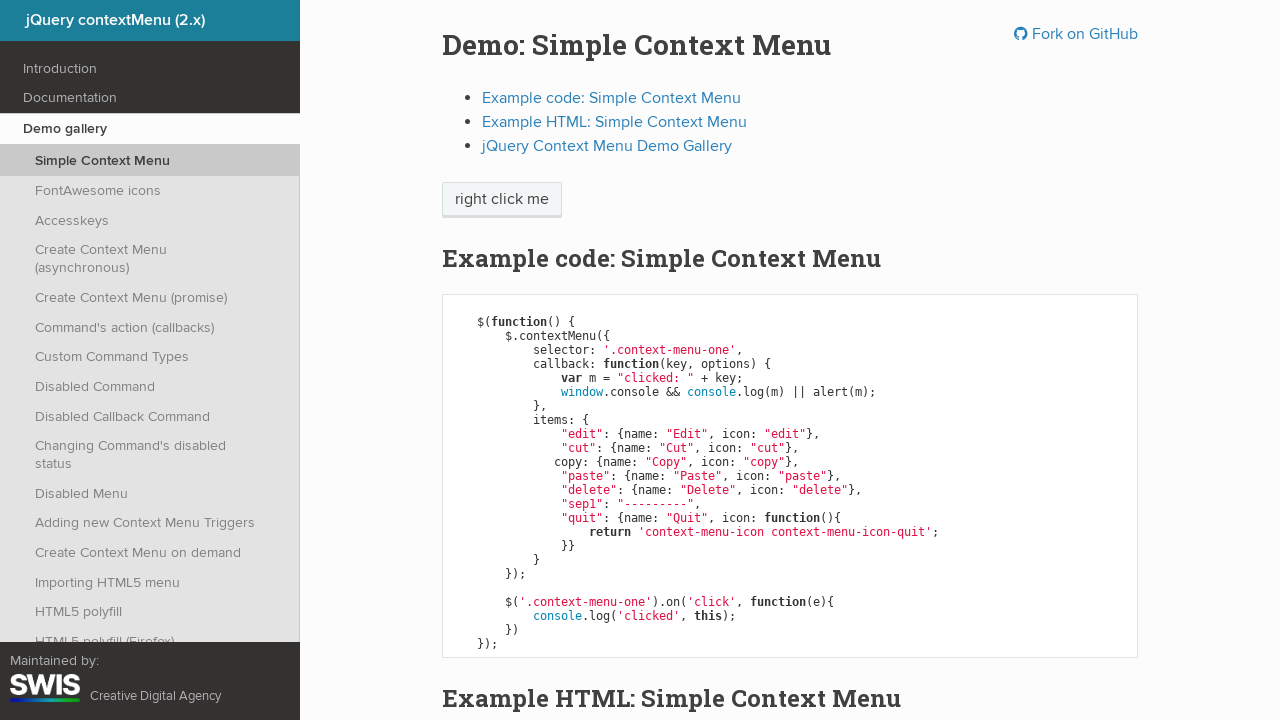

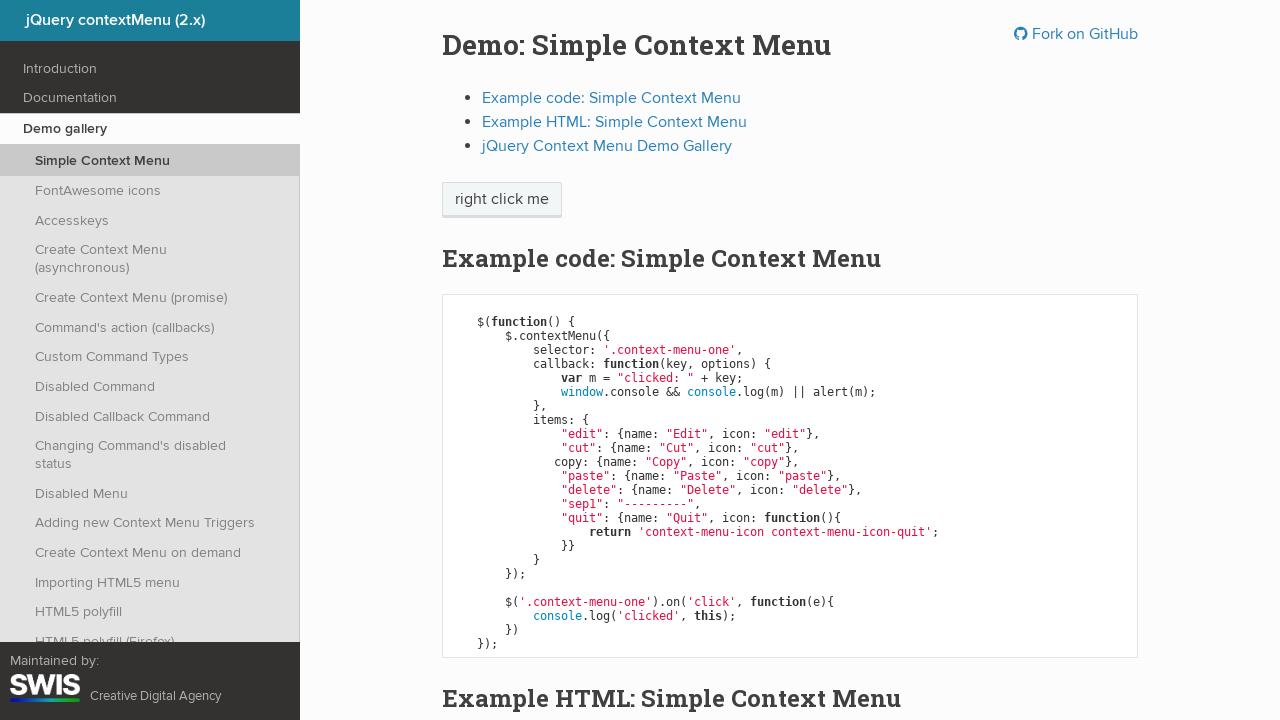